Tests dropdown selection functionality by selecting options from a fruits dropdown using different methods: by label, by value, and by index

Starting URL: https://letcode.in/dropdowns

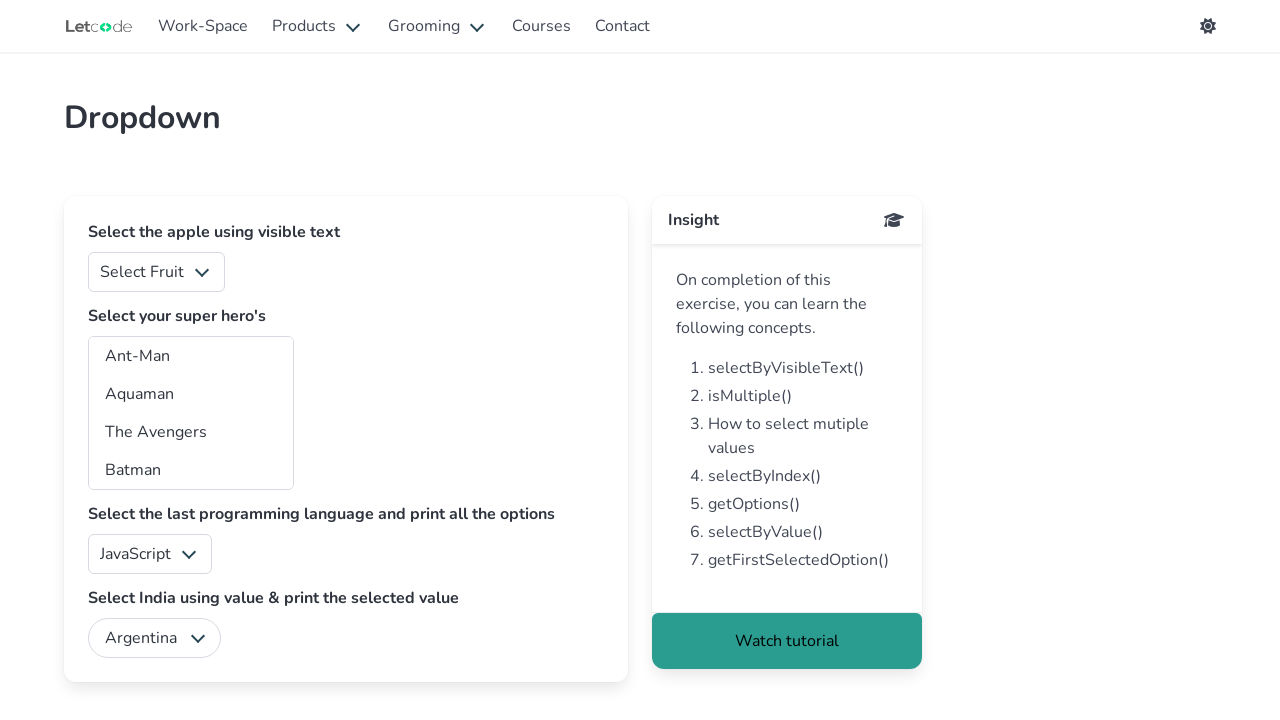

Navigated to dropdowns test page
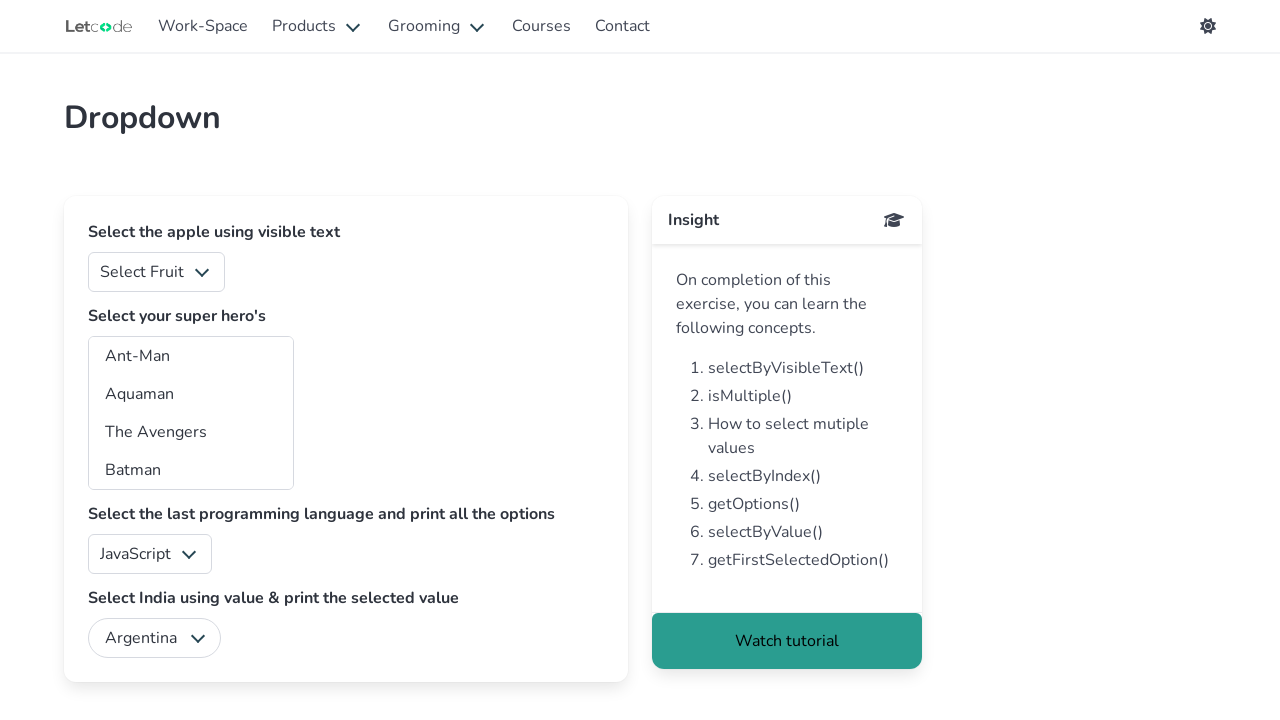

Located fruits dropdown element
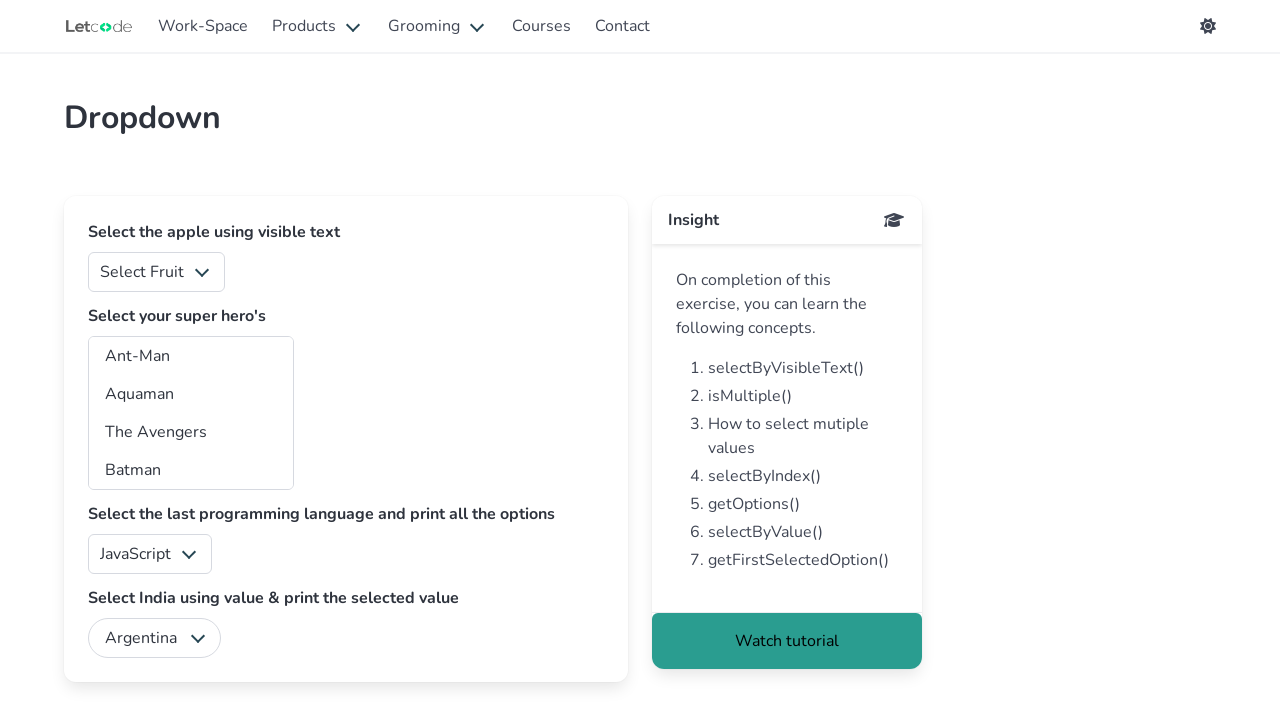

Selected 'Orange' from fruits dropdown by label on #fruits
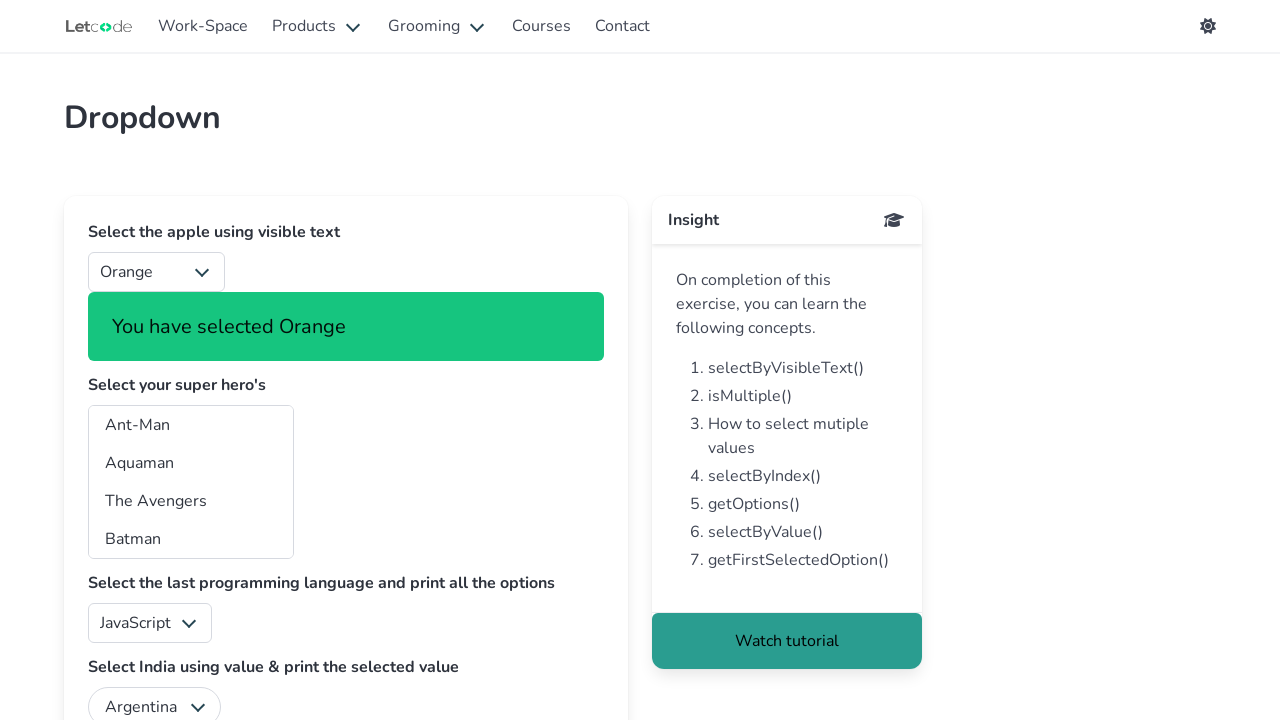

Selected option with value '4' from fruits dropdown on #fruits
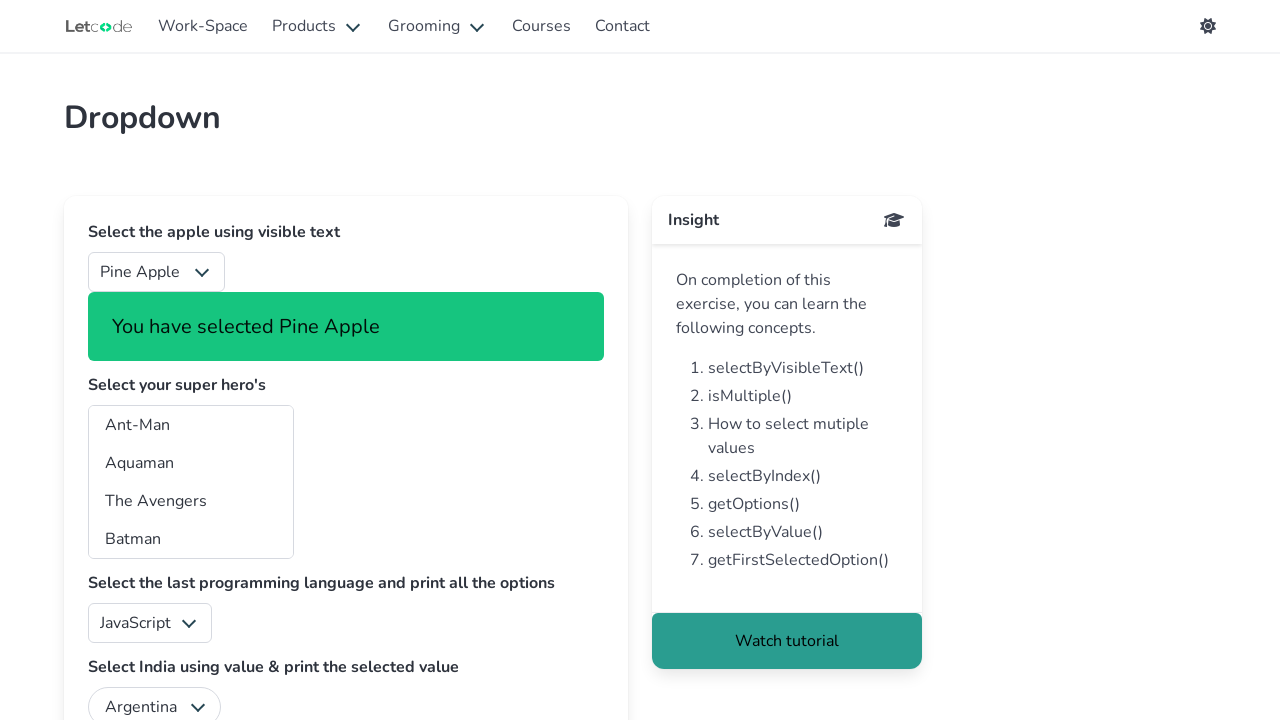

Selected option at index 1 from fruits dropdown on #fruits
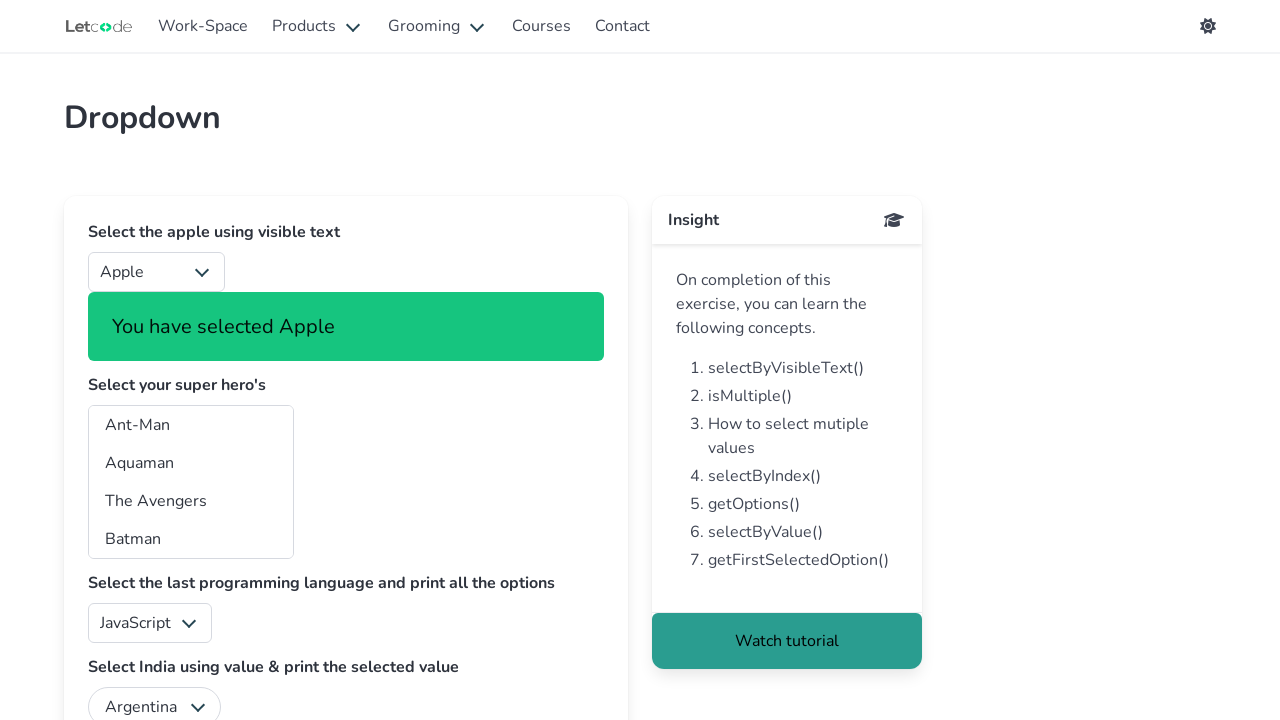

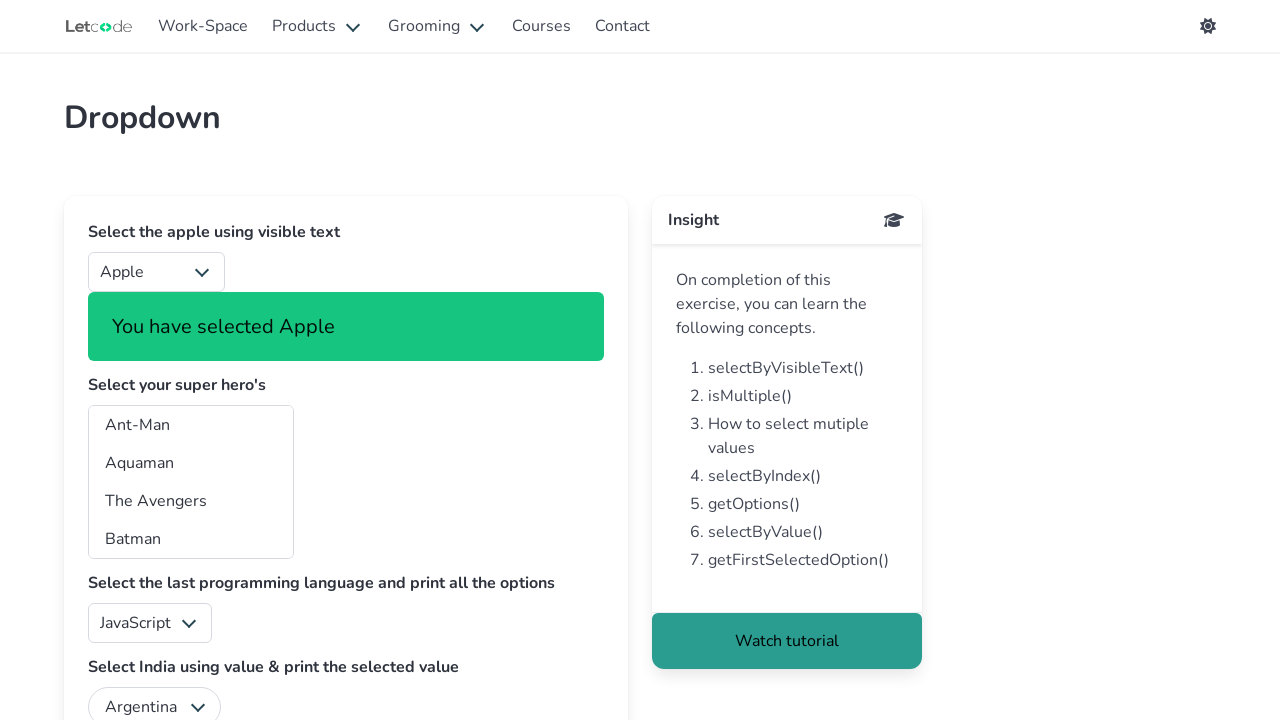